Tests that edits are cancelled when pressing Escape key

Starting URL: https://demo.playwright.dev/todomvc

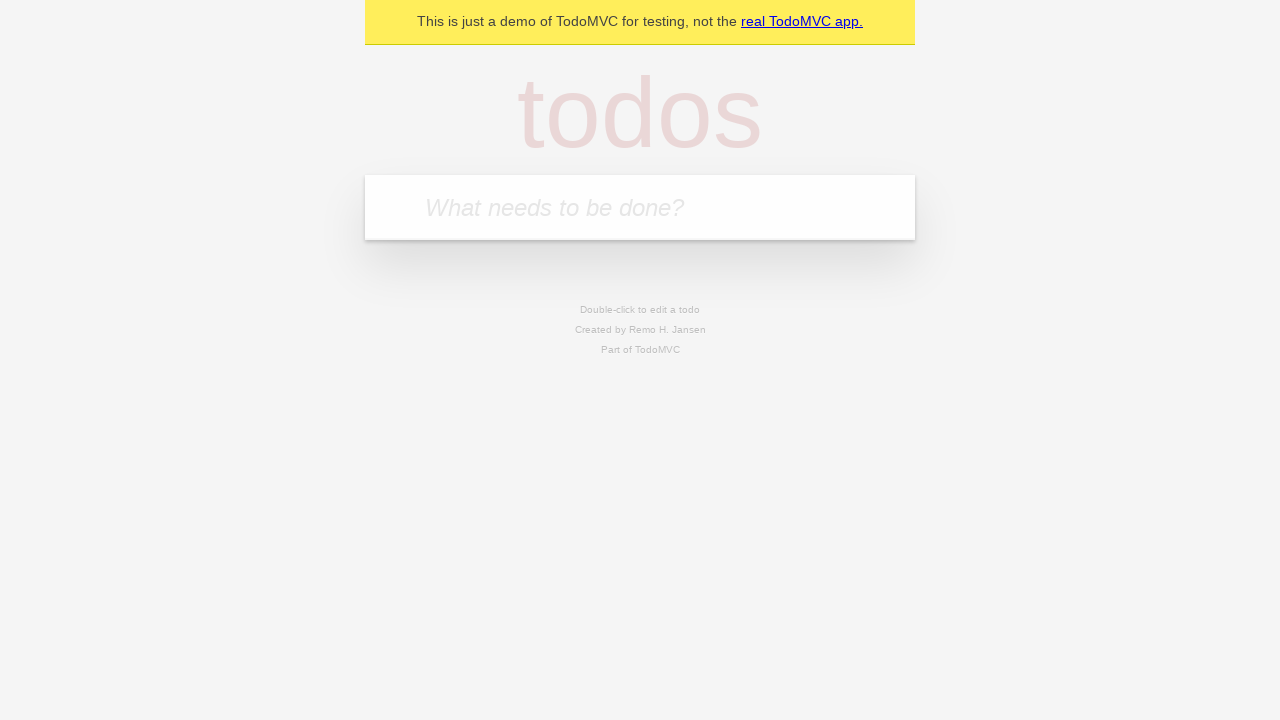

Filled todo input with 'buy some cheese' on internal:attr=[placeholder="What needs to be done?"i]
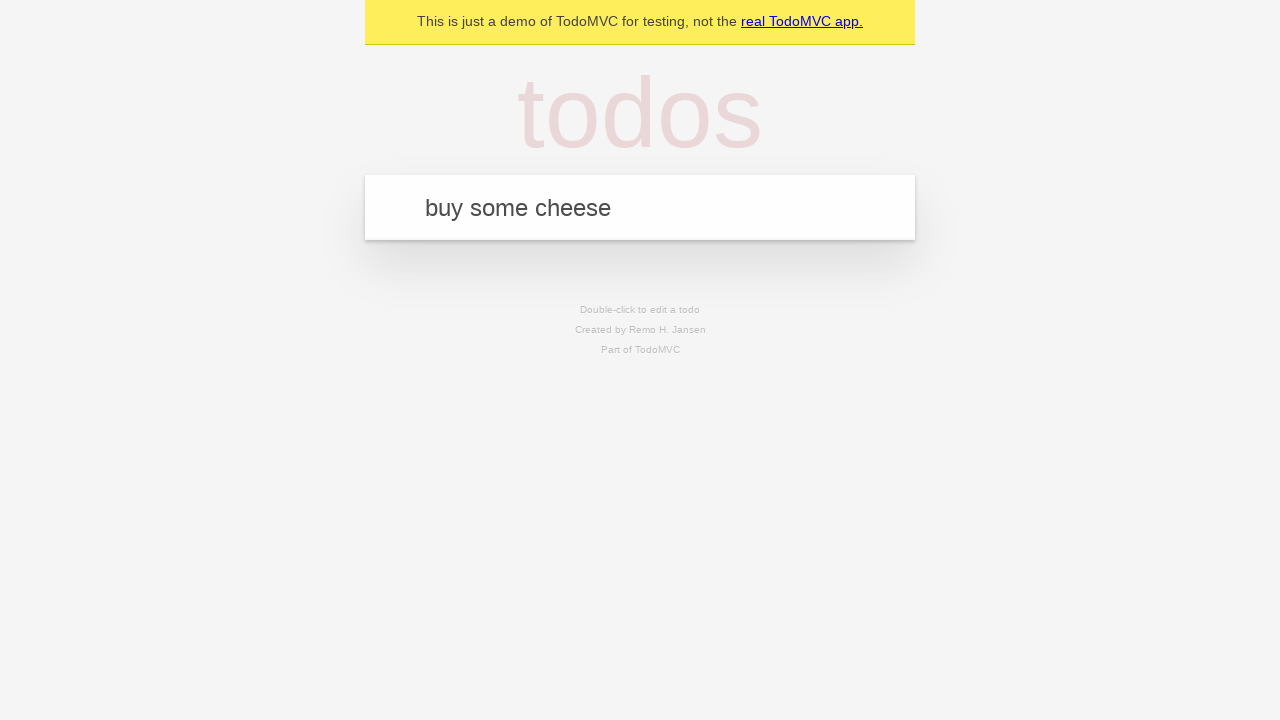

Pressed Enter to create first todo on internal:attr=[placeholder="What needs to be done?"i]
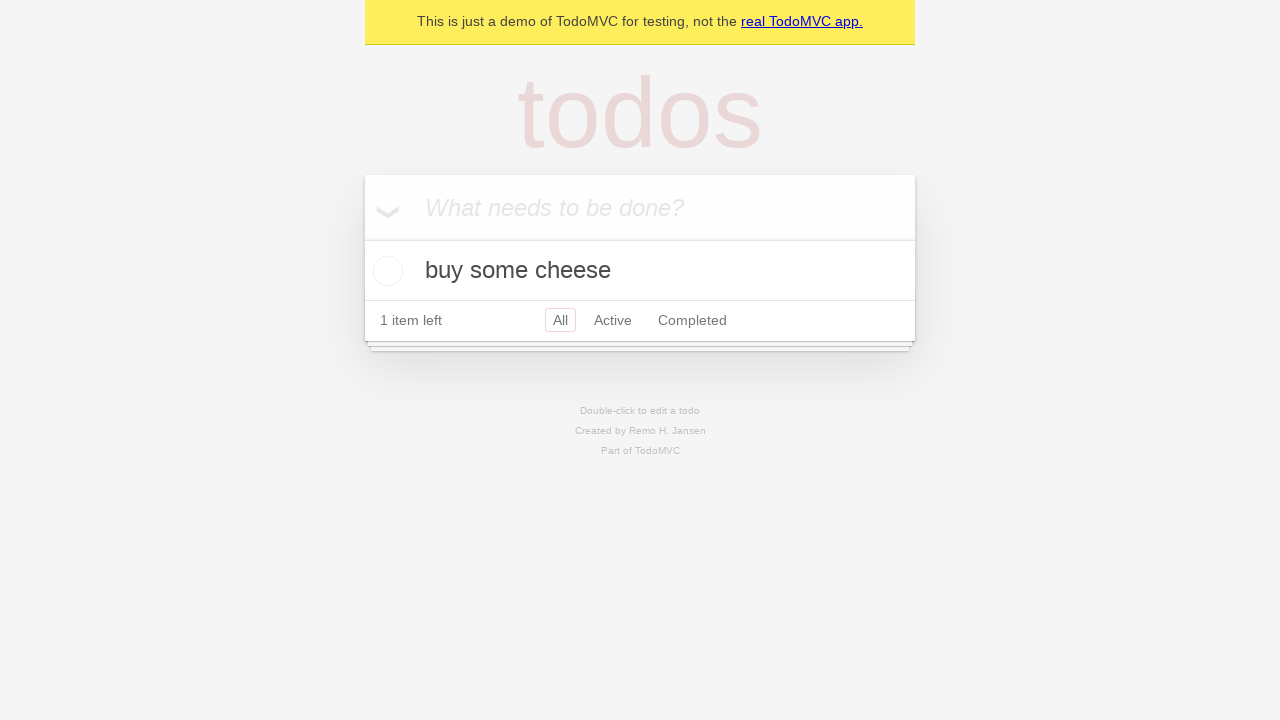

Filled todo input with 'feed the cat' on internal:attr=[placeholder="What needs to be done?"i]
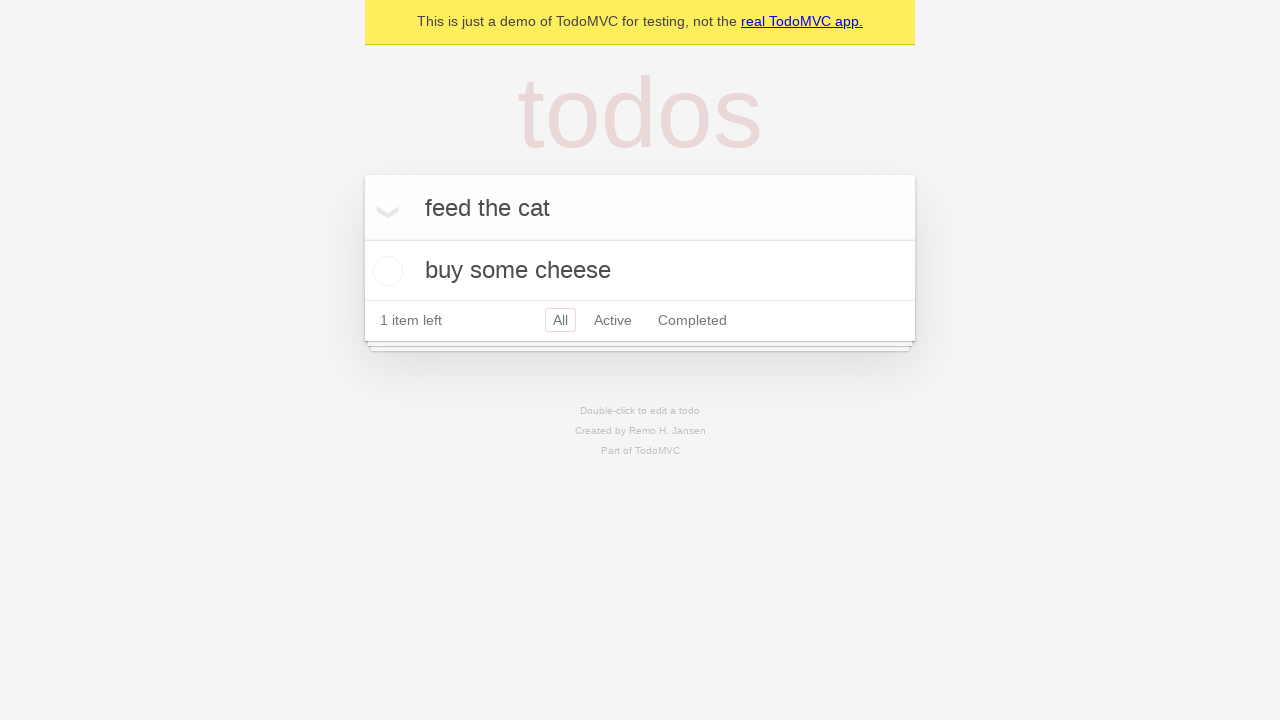

Pressed Enter to create second todo on internal:attr=[placeholder="What needs to be done?"i]
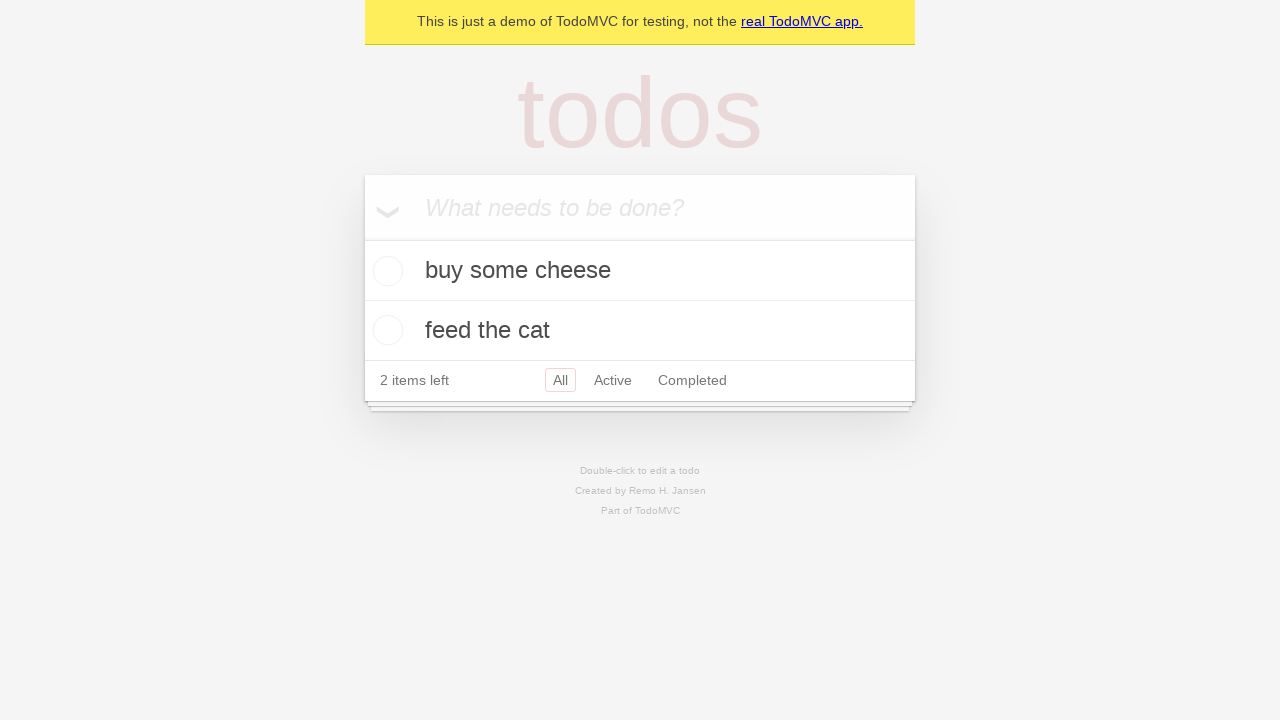

Filled todo input with 'book a doctors appointment' on internal:attr=[placeholder="What needs to be done?"i]
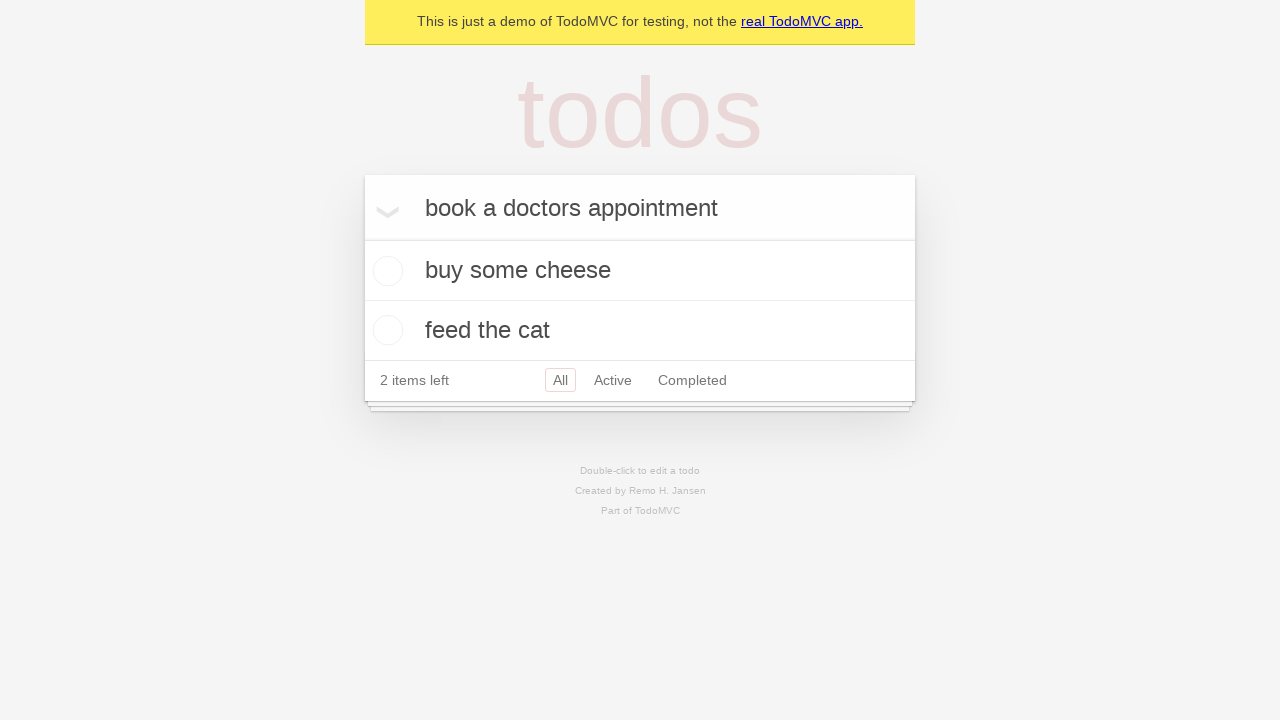

Pressed Enter to create third todo on internal:attr=[placeholder="What needs to be done?"i]
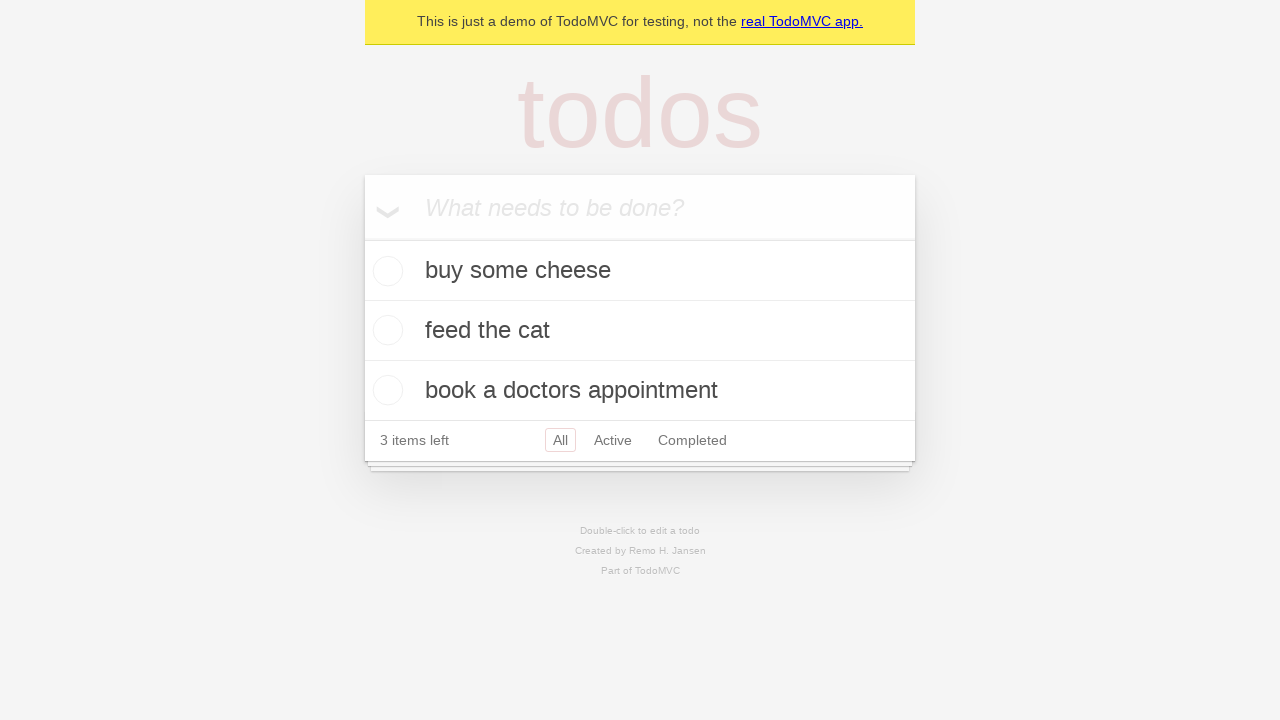

Double-clicked second todo to enter edit mode at (640, 331) on internal:testid=[data-testid="todo-item"s] >> nth=1
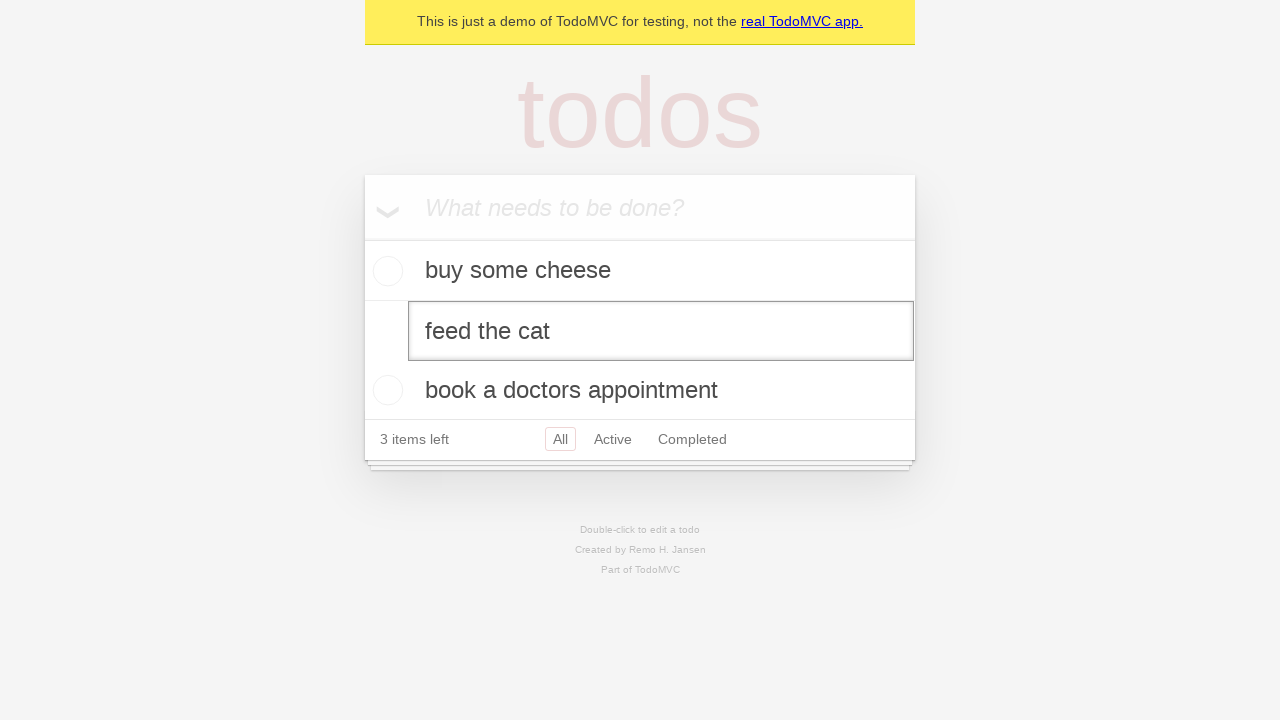

Filled edit field with 'buy some sausages' on internal:testid=[data-testid="todo-item"s] >> nth=1 >> internal:role=textbox[nam
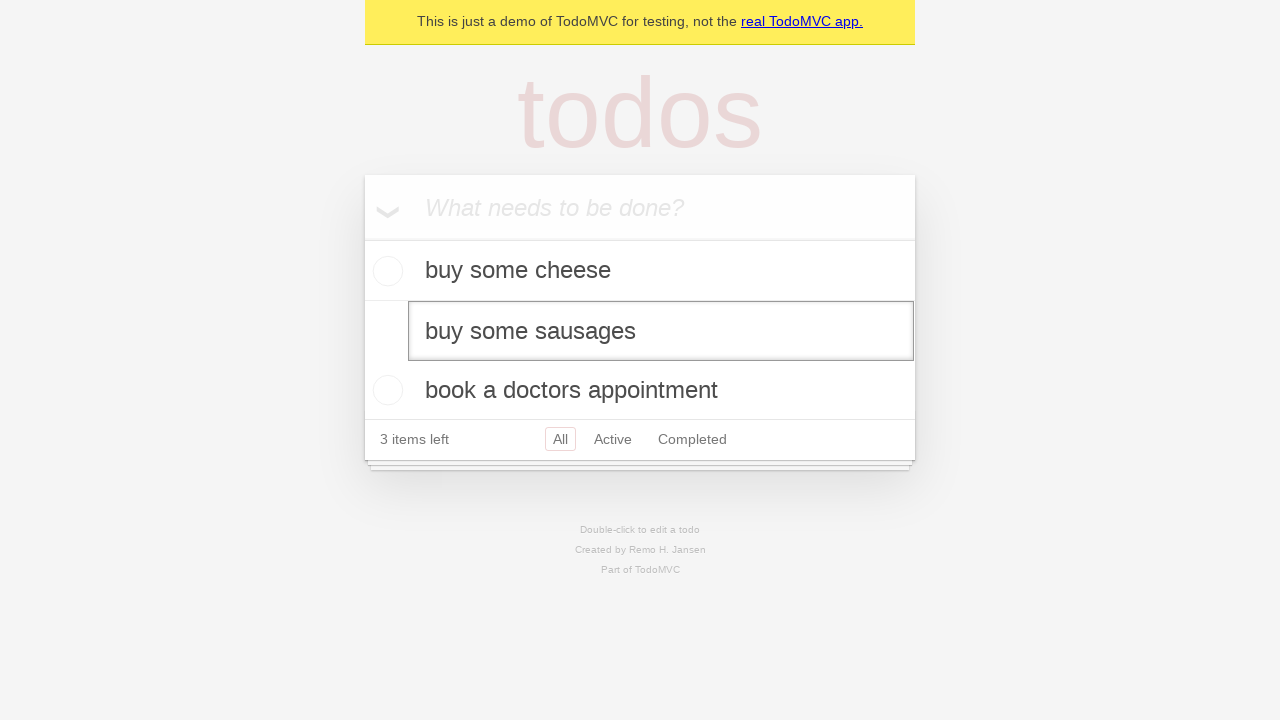

Pressed Escape to cancel edit and verify todo reverts to original text on internal:testid=[data-testid="todo-item"s] >> nth=1 >> internal:role=textbox[nam
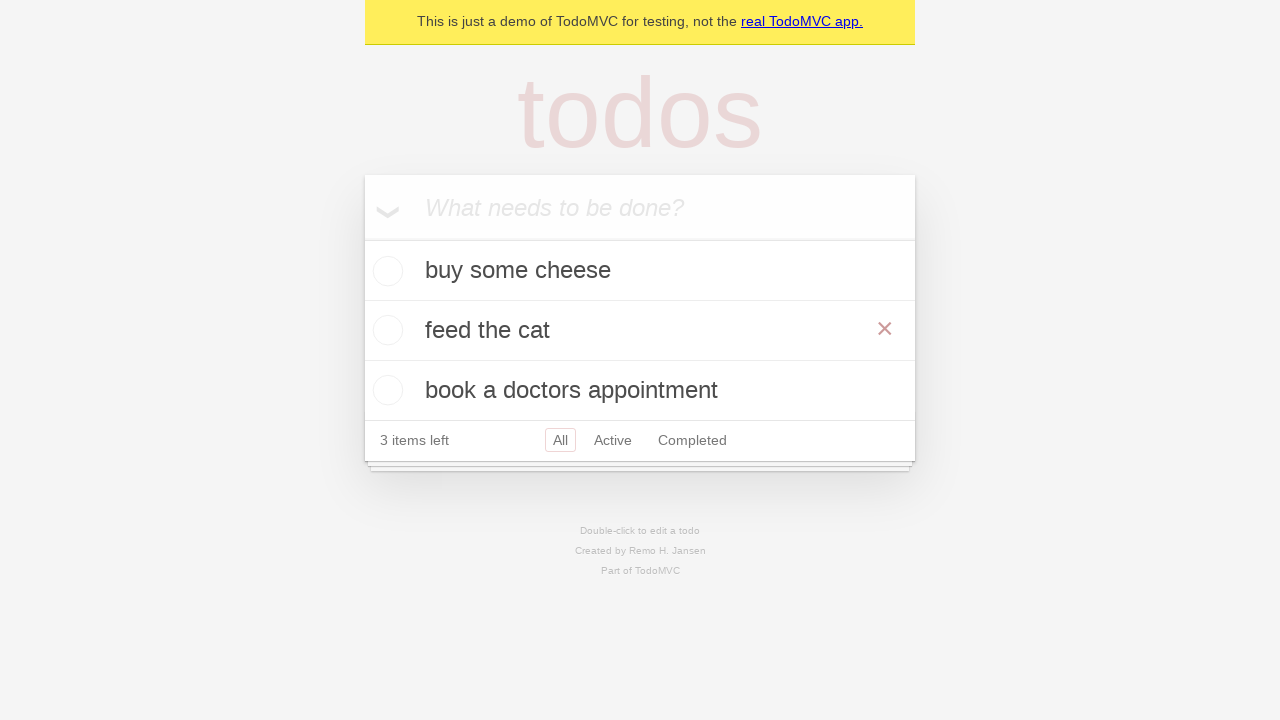

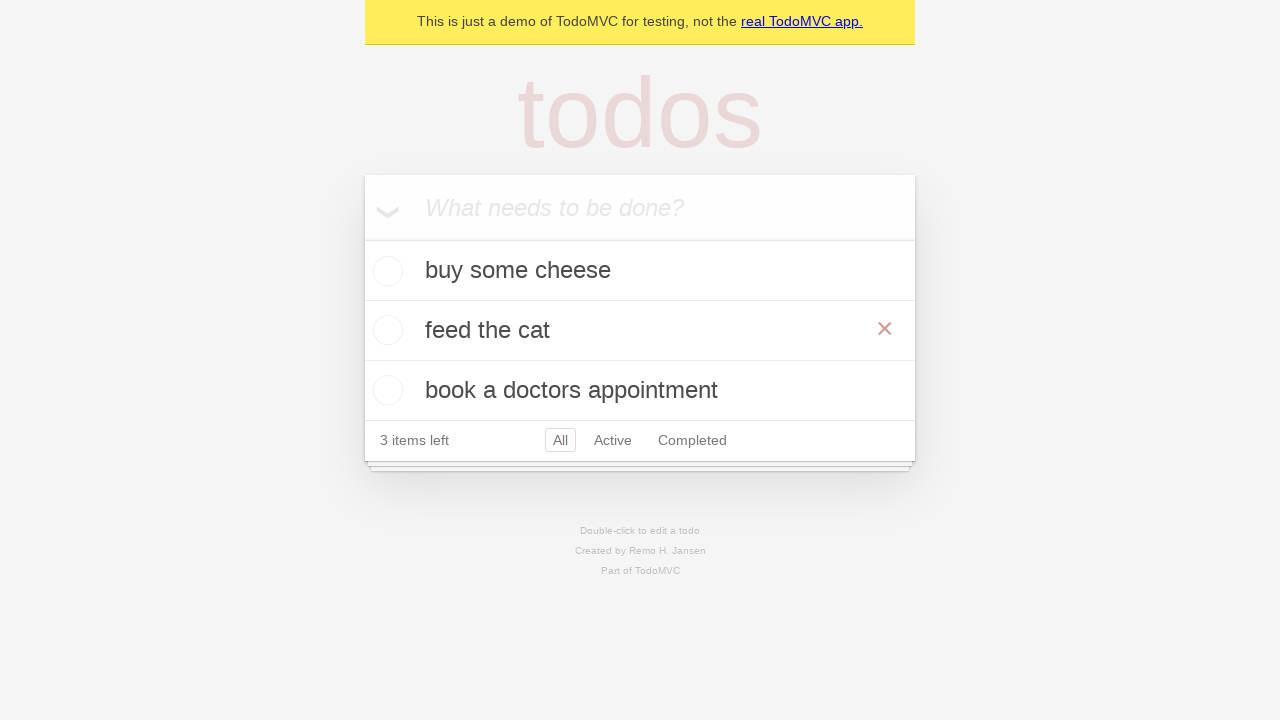